Tests mouse hover functionality by moving the cursor over the "Get started free" link on BrowserStack's homepage to trigger any hover effects.

Starting URL: https://www.browserstack.com/

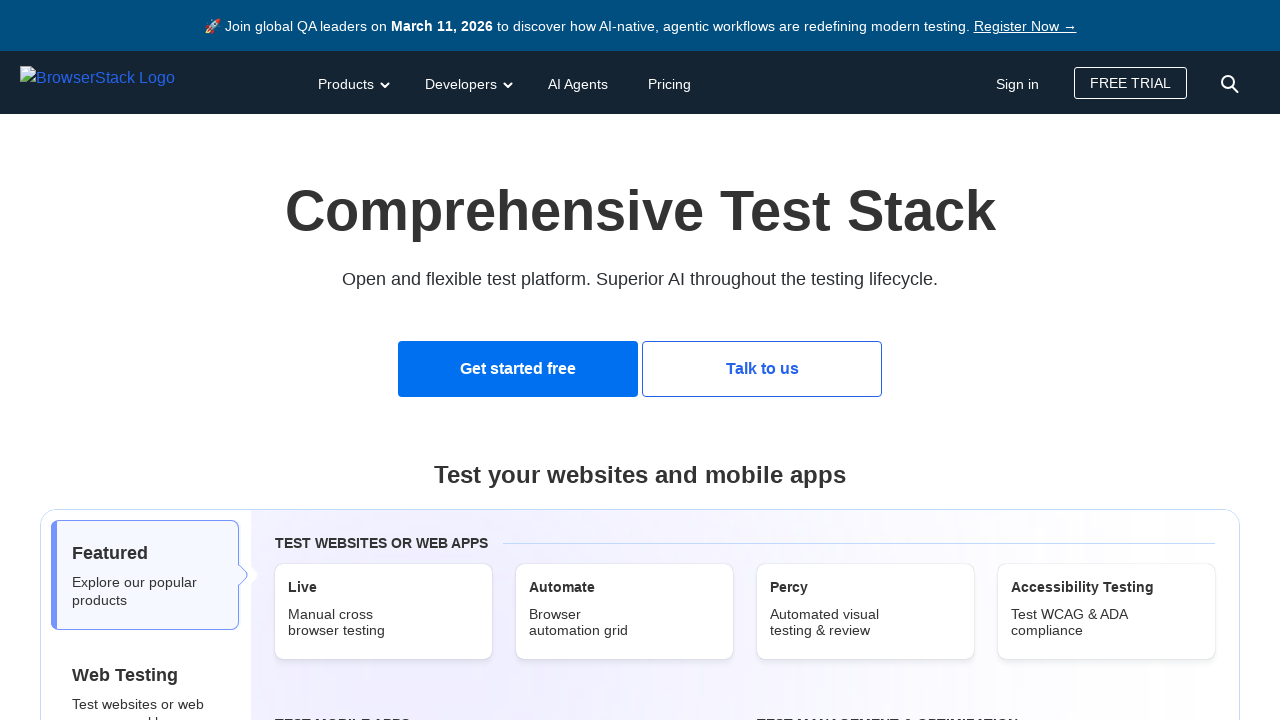

Navigated to BrowserStack homepage
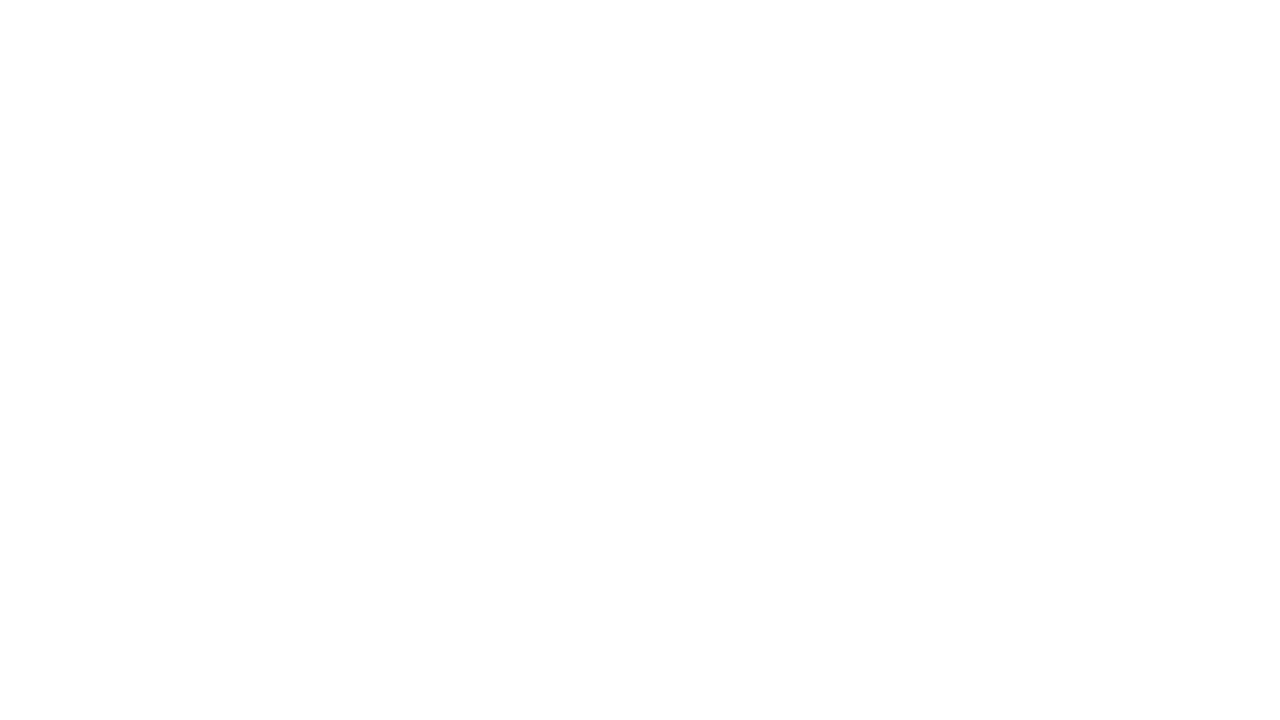

Hovered over 'Get started free' link to trigger hover effects at (518, 369) on a:has-text('Get started free')
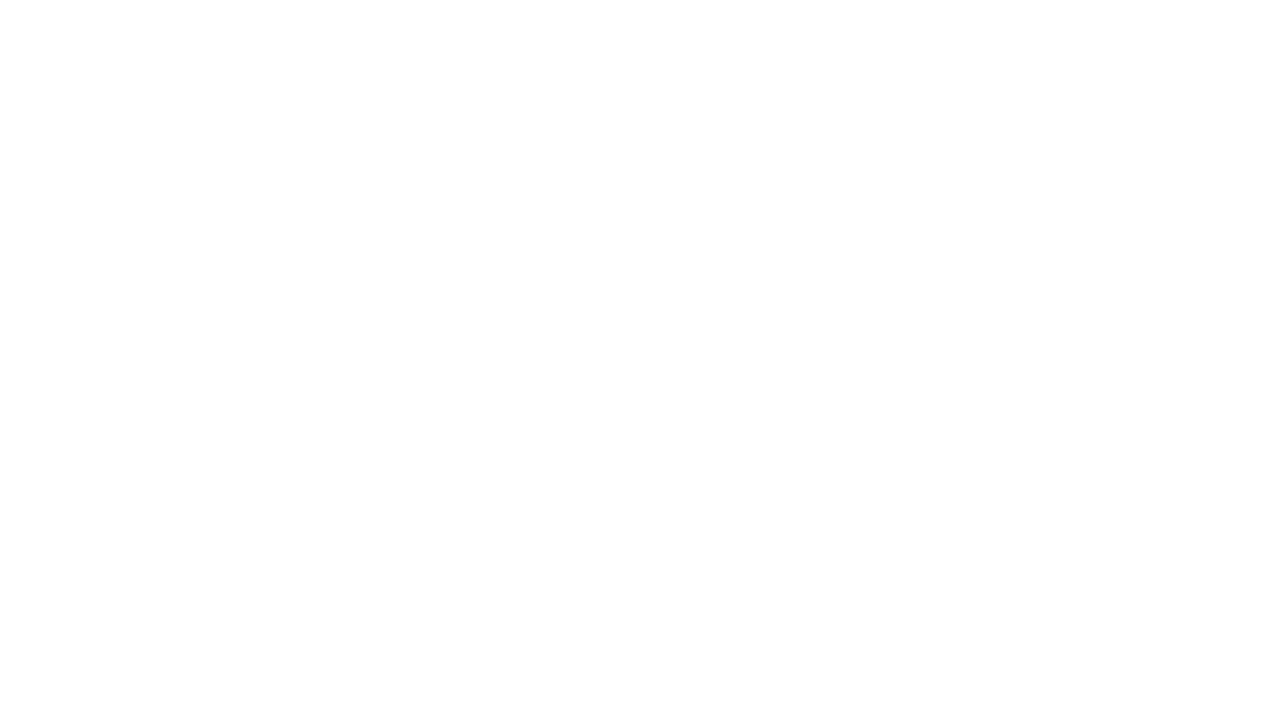

Waited 1 second to observe hover effect
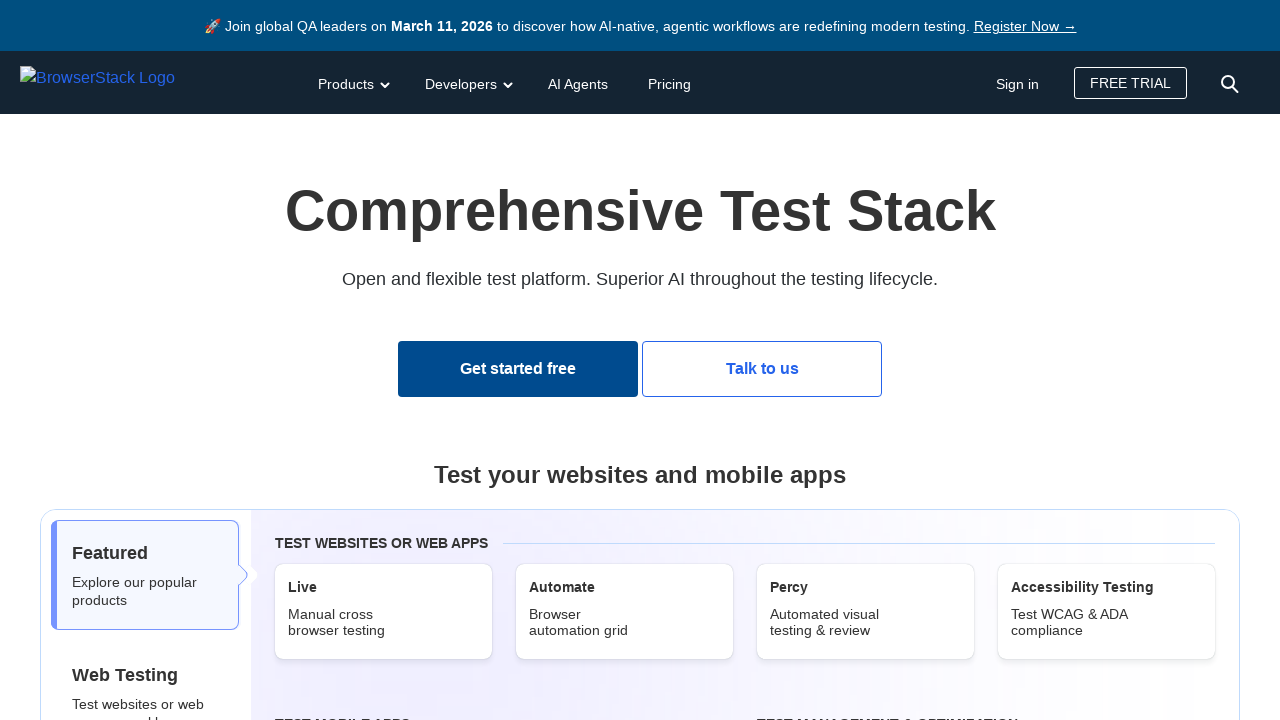

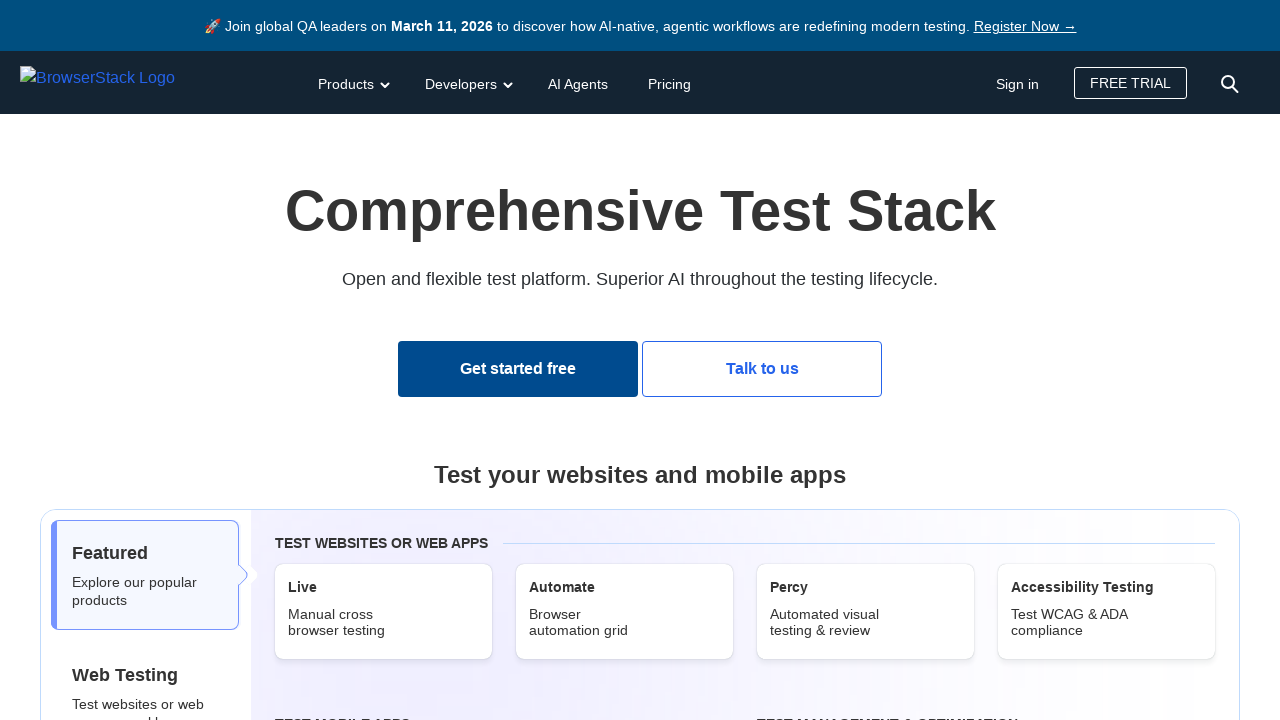